Tests navigation to the home page and verifies the page loads correctly

Starting URL: https://demoblaze.com/index.html

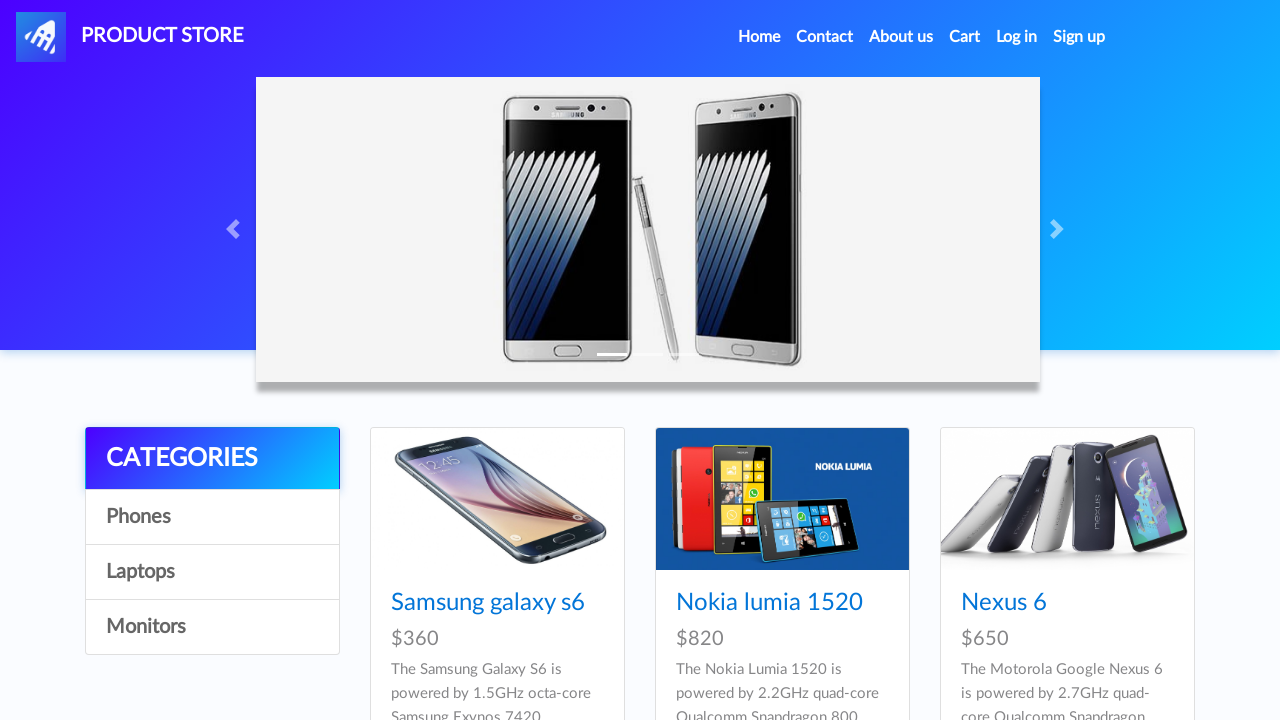

Waited for navbar element to load on home page
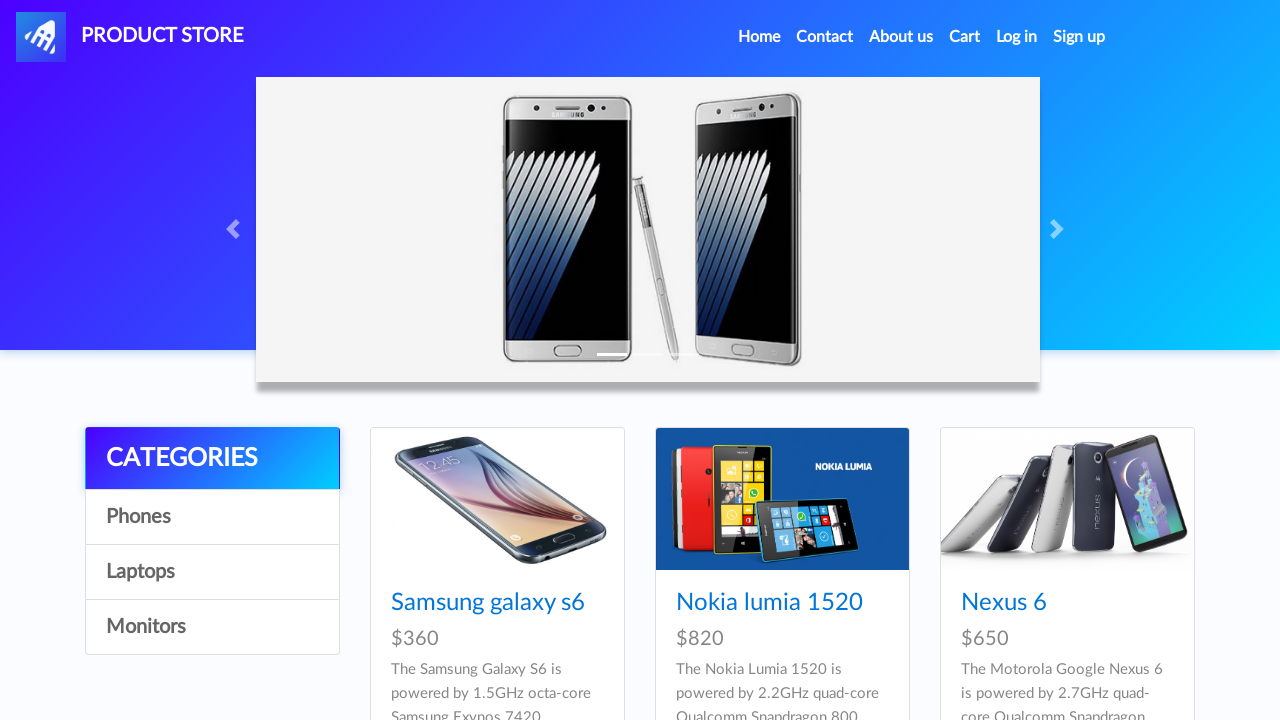

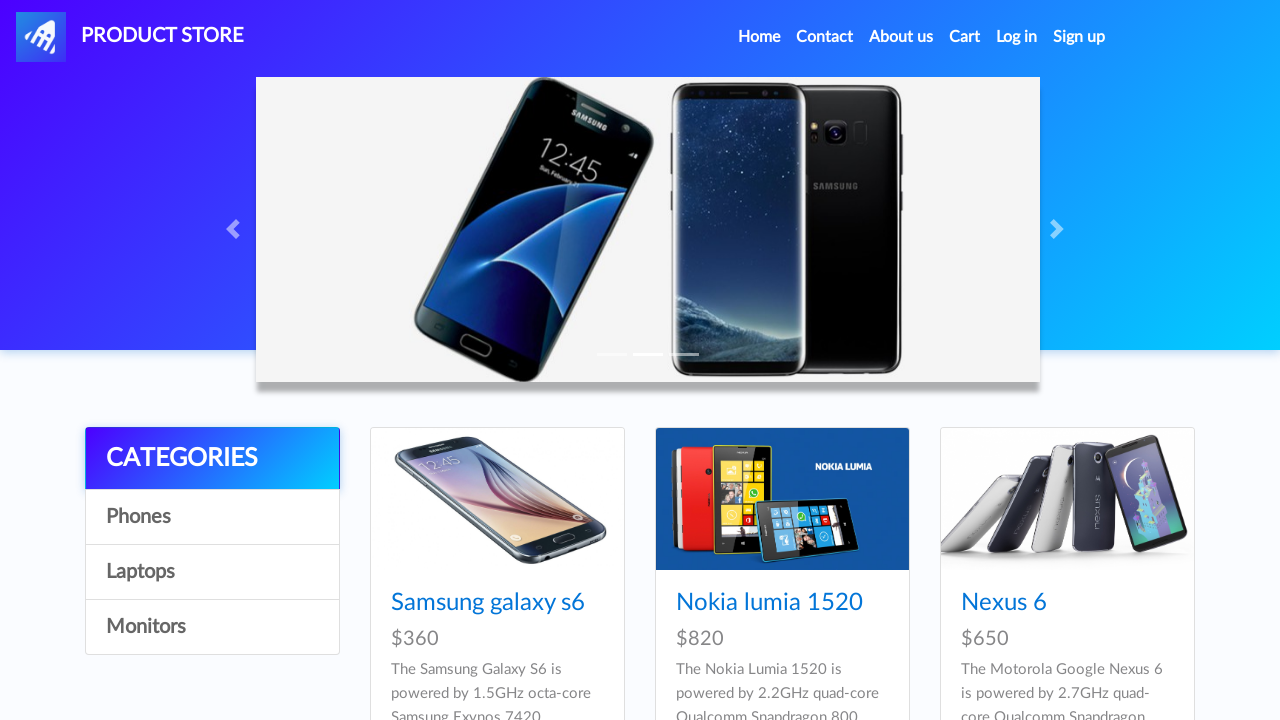